Navigates to Blueticket's search page and waits for event cards to load, verifying that event listings are displayed on the page.

Starting URL: https://www.blueticket.com.br/search?q=

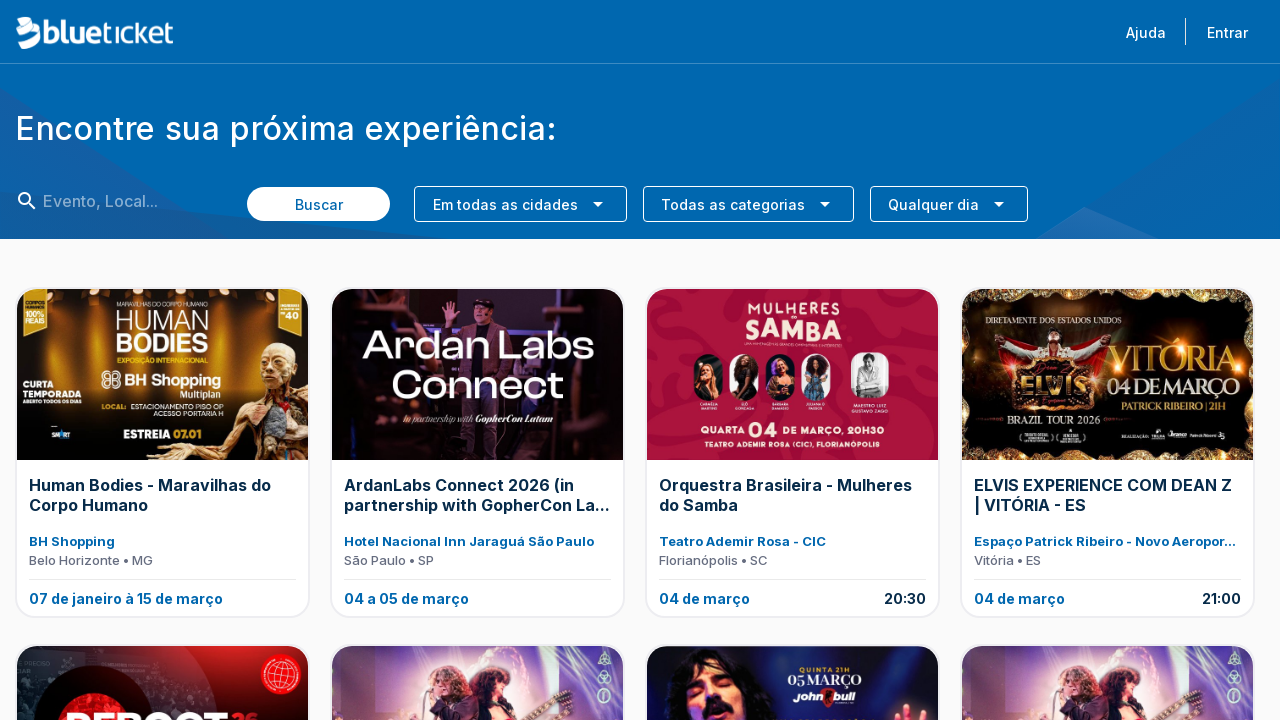

Navigated to Blueticket search page
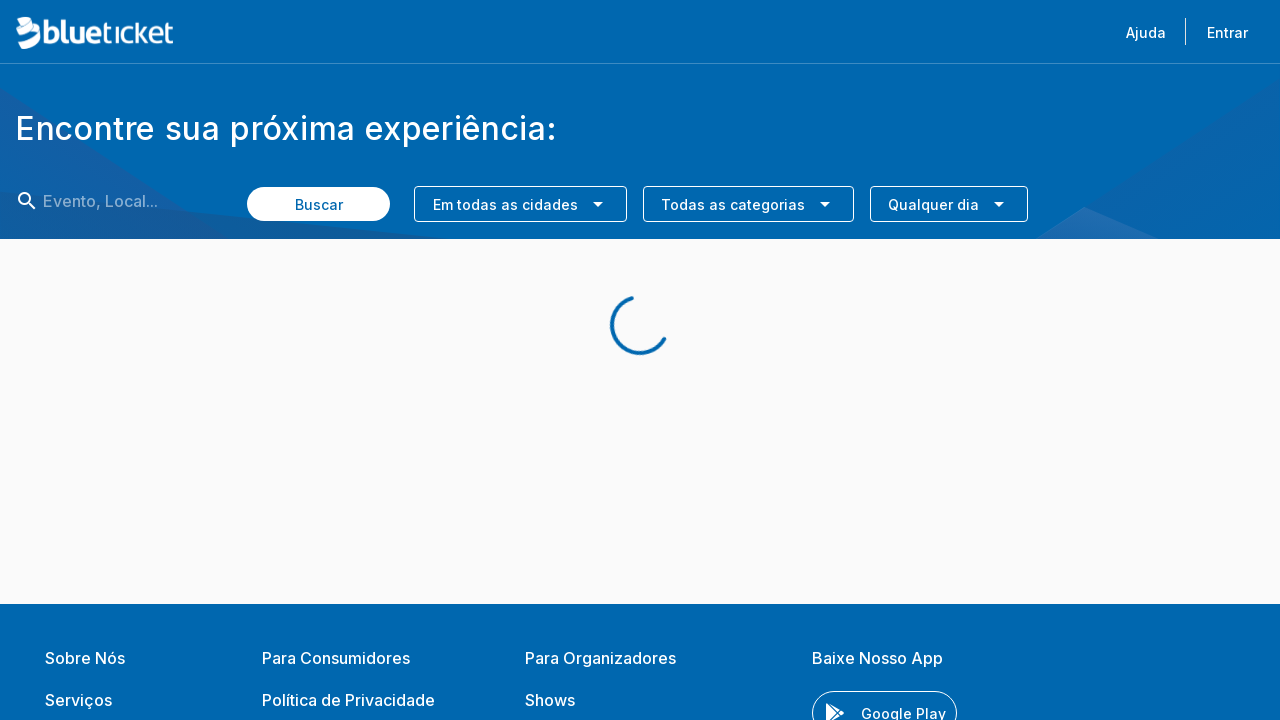

Event cards loaded on the page
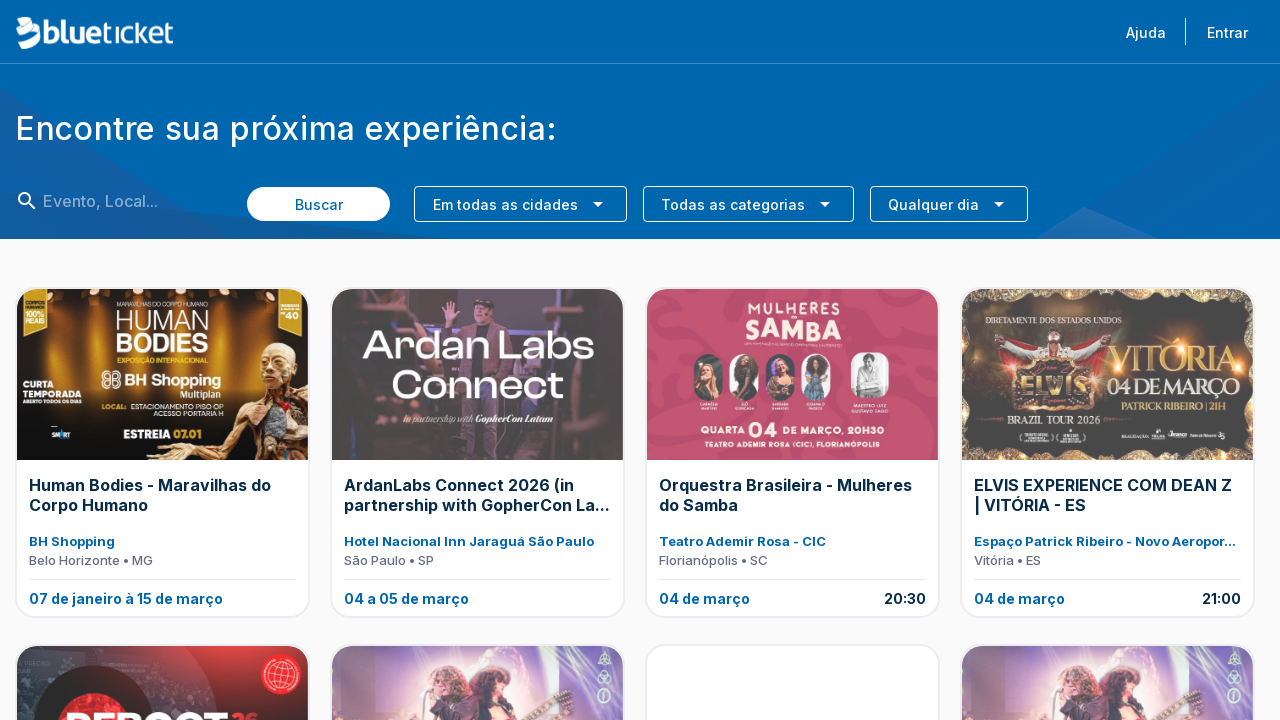

Event titles are visible, confirming event listings are displayed
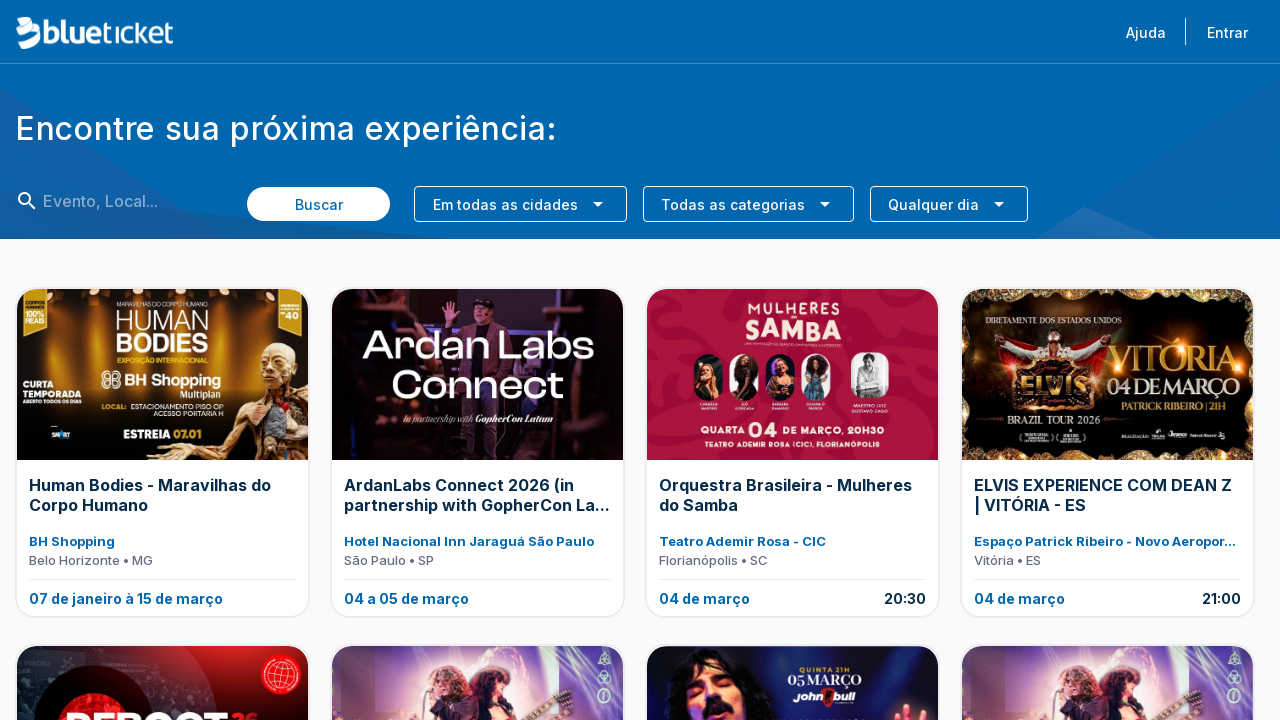

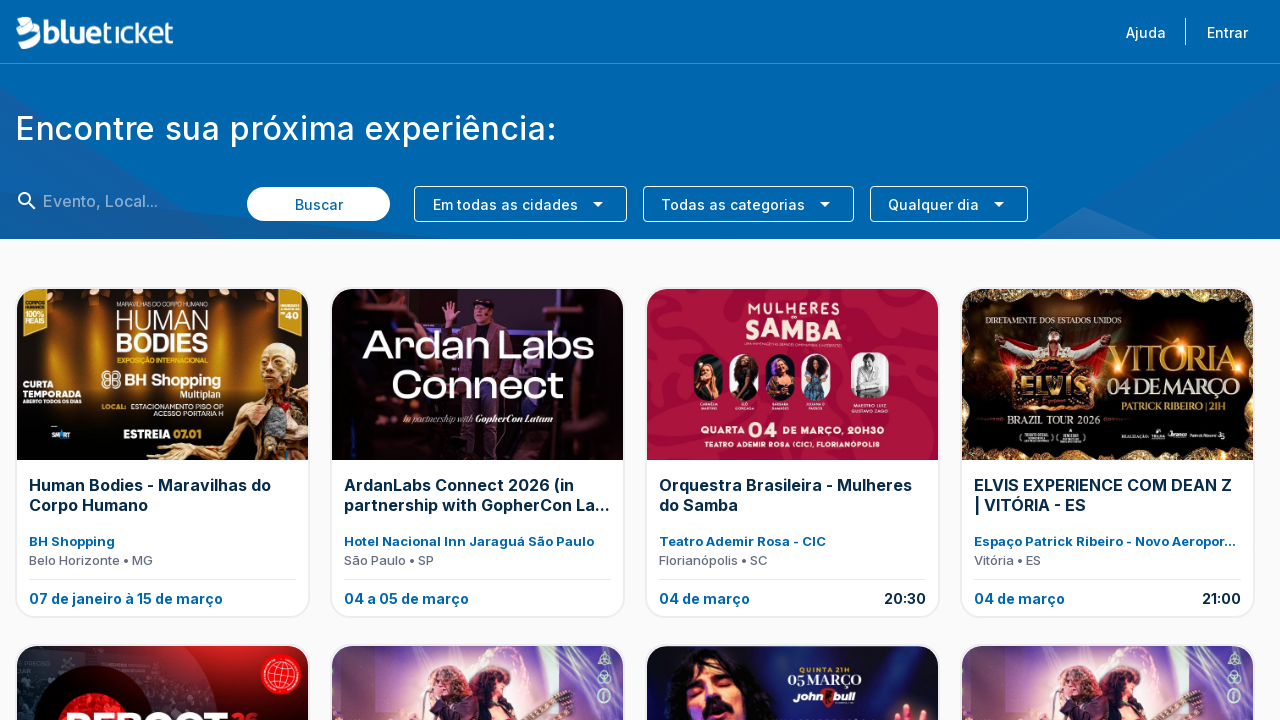